Navigates to Habr Q&A site and fills the search box with a query

Starting URL: https://qna.habr.com/

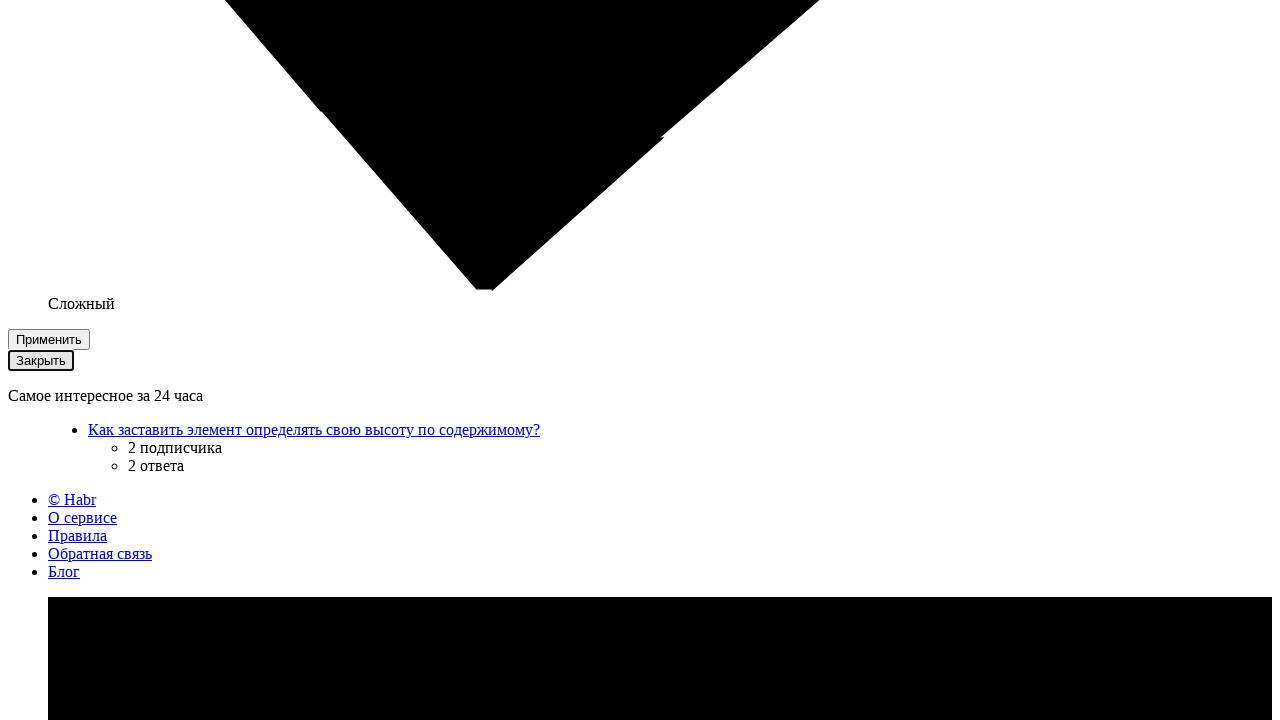

Navigated to Habr Q&A site
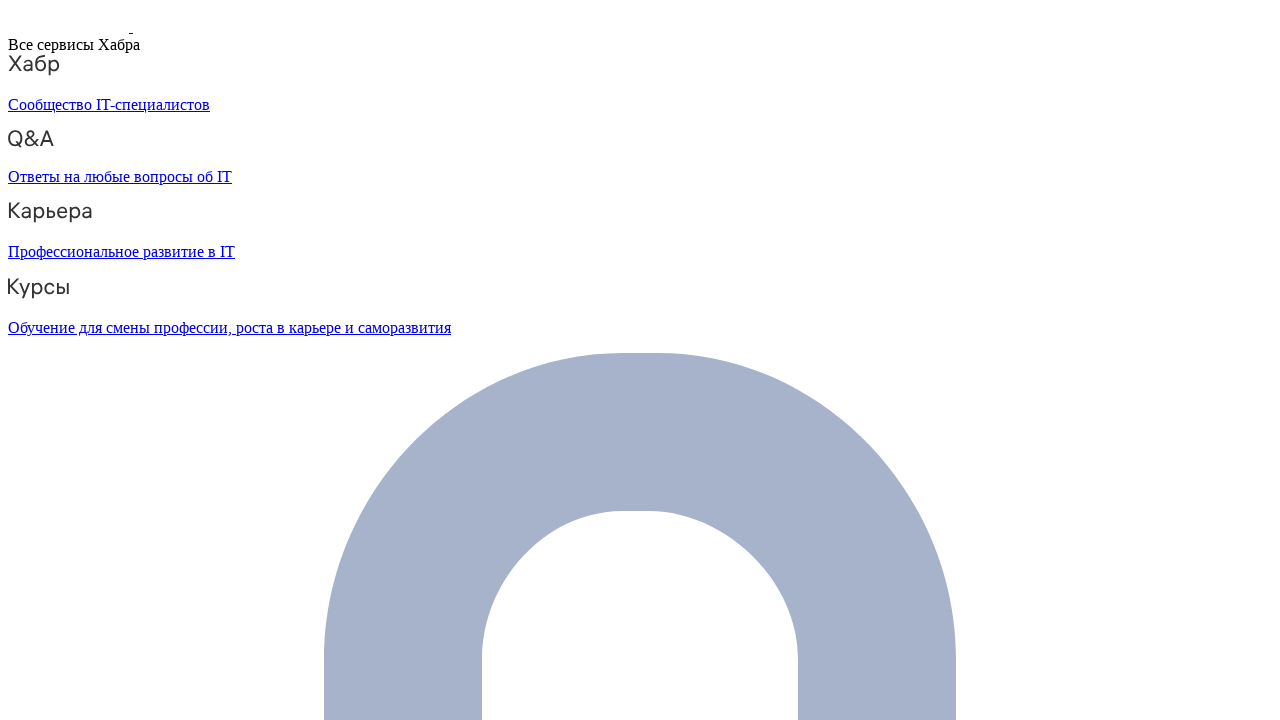

Filled search box with 'Selenium' on input[name='q']
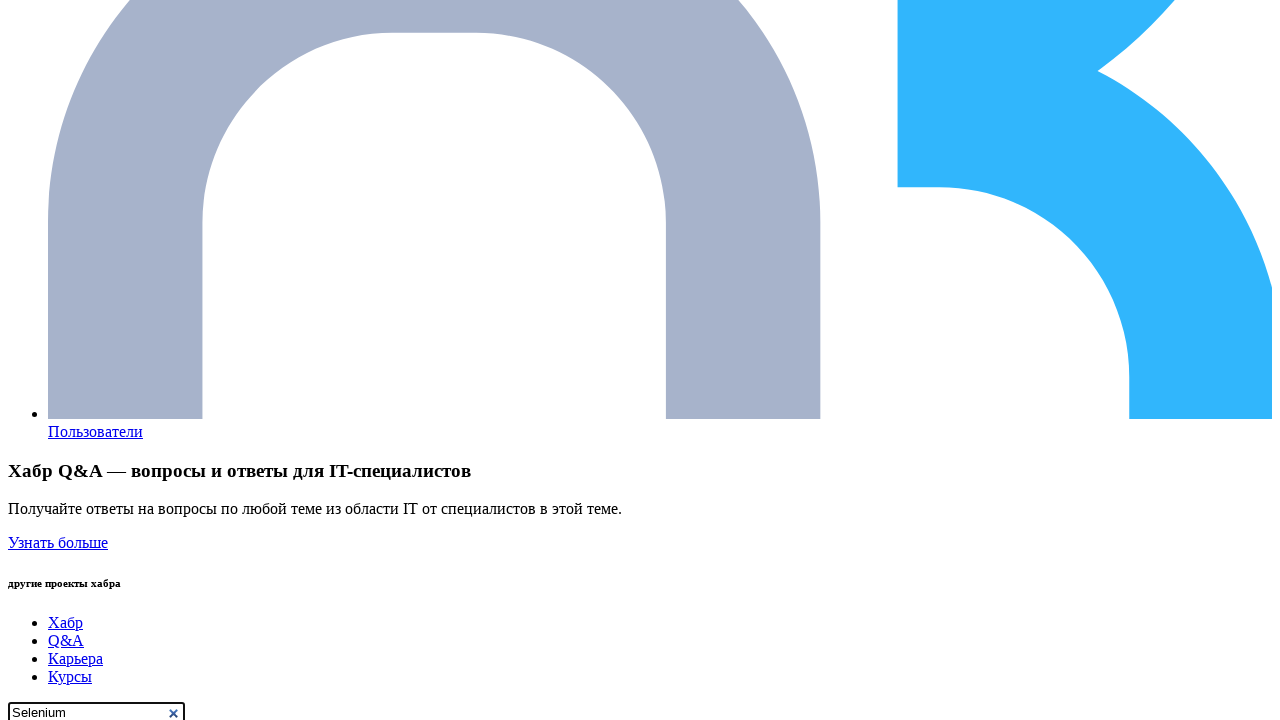

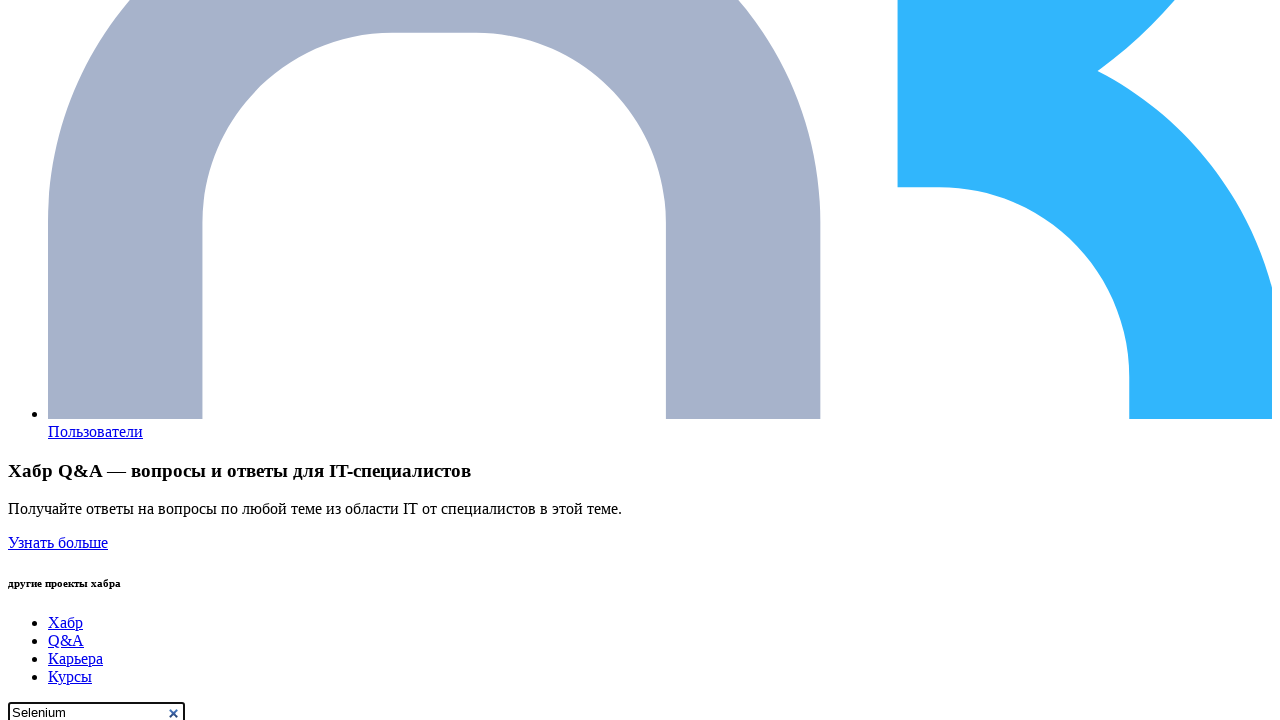